Tests that the currently applied filter is visually highlighted

Starting URL: https://demo.playwright.dev/todomvc

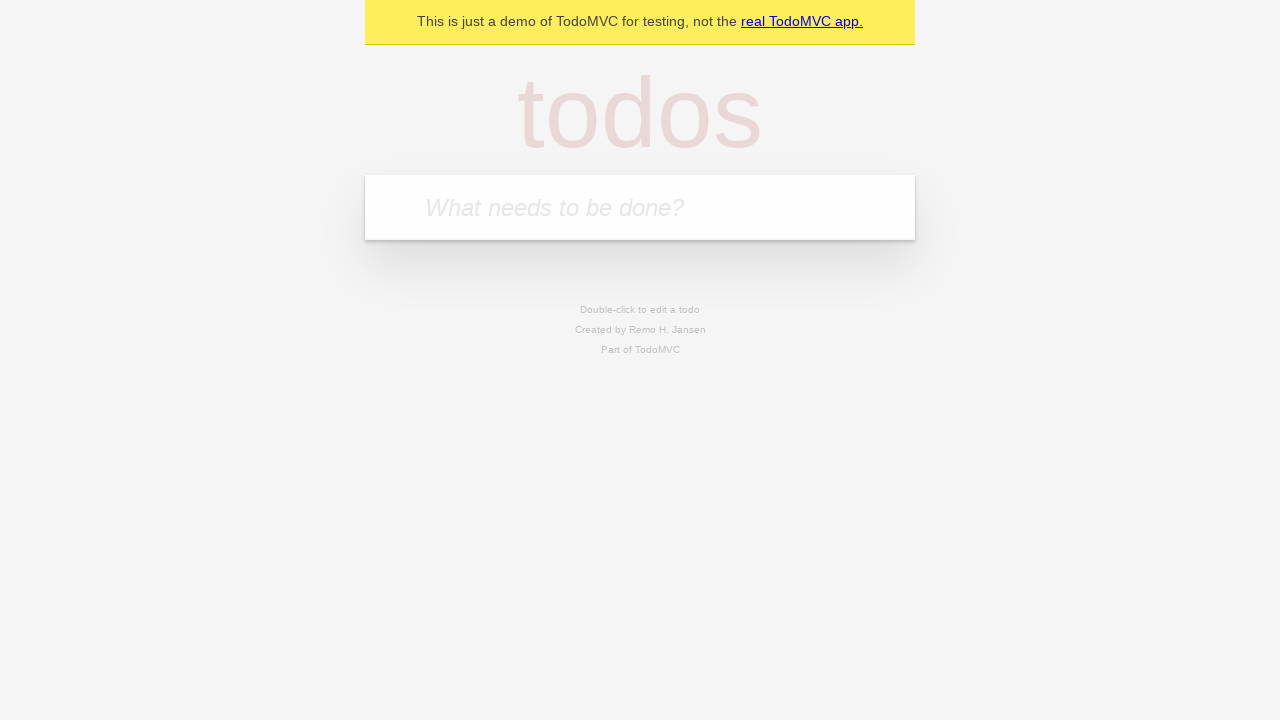

Filled todo input with 'buy some cheese' on internal:attr=[placeholder="What needs to be done?"i]
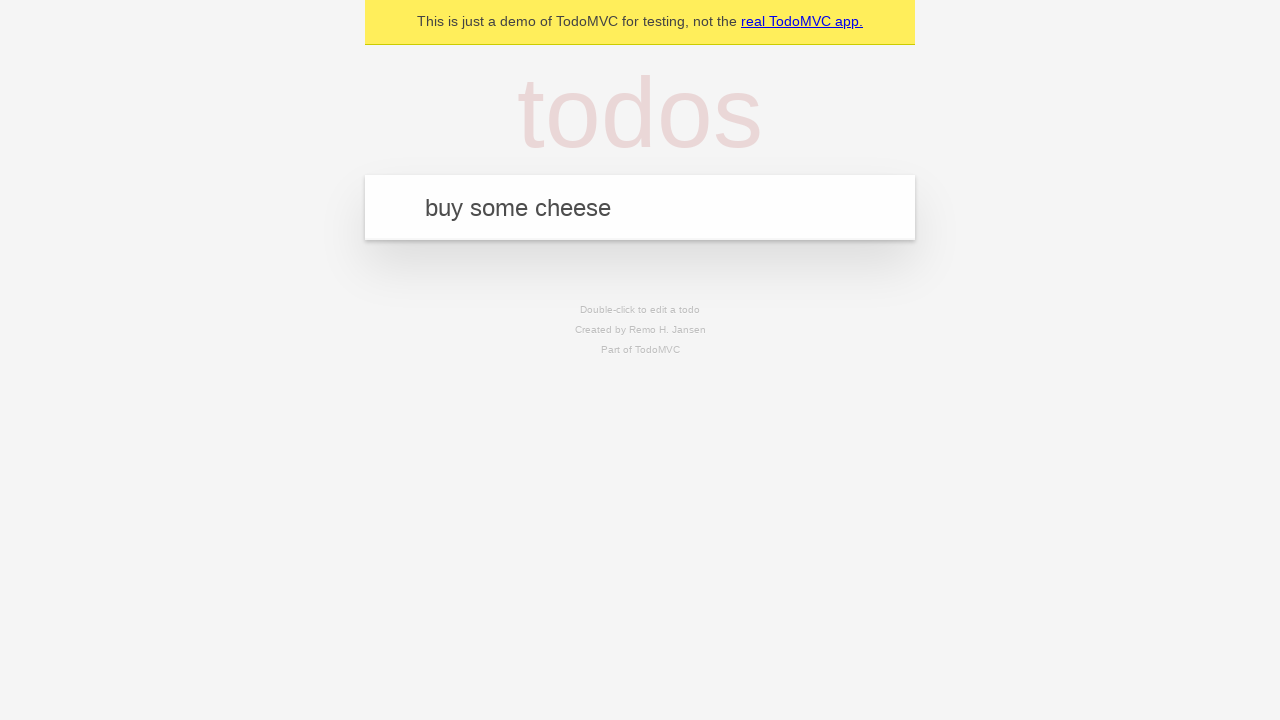

Pressed Enter to create first todo on internal:attr=[placeholder="What needs to be done?"i]
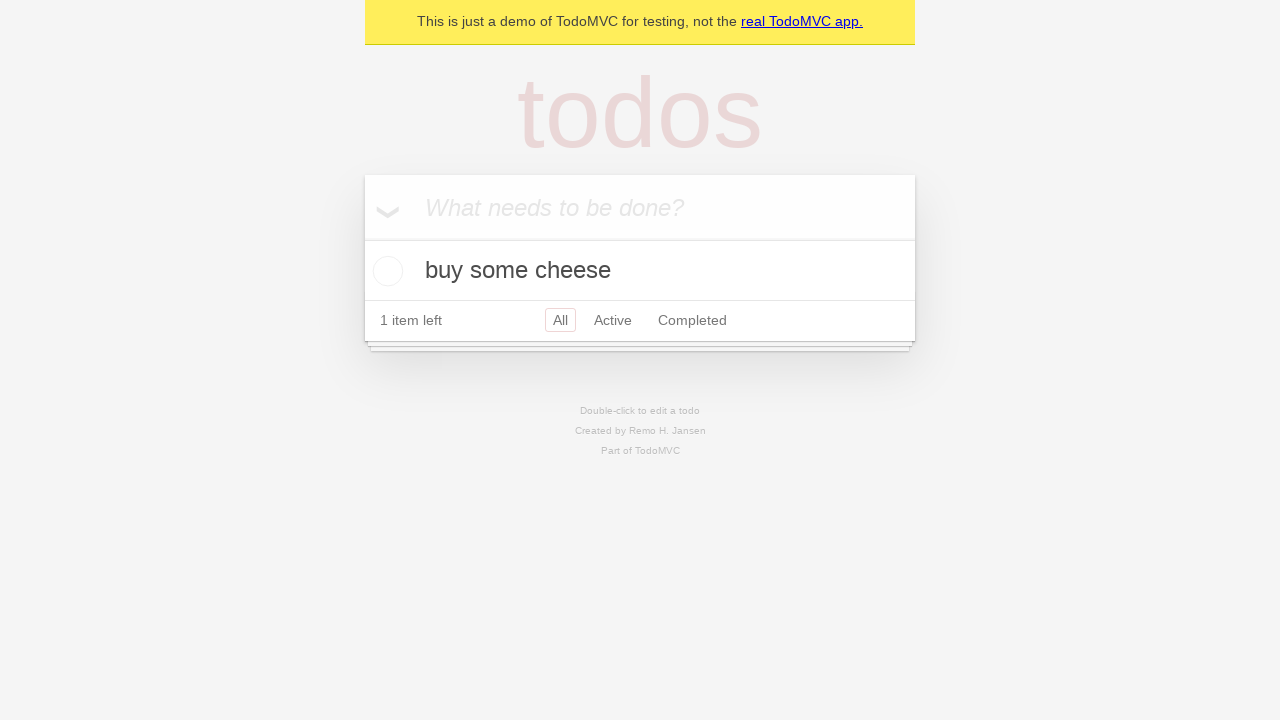

Filled todo input with 'feed the cat' on internal:attr=[placeholder="What needs to be done?"i]
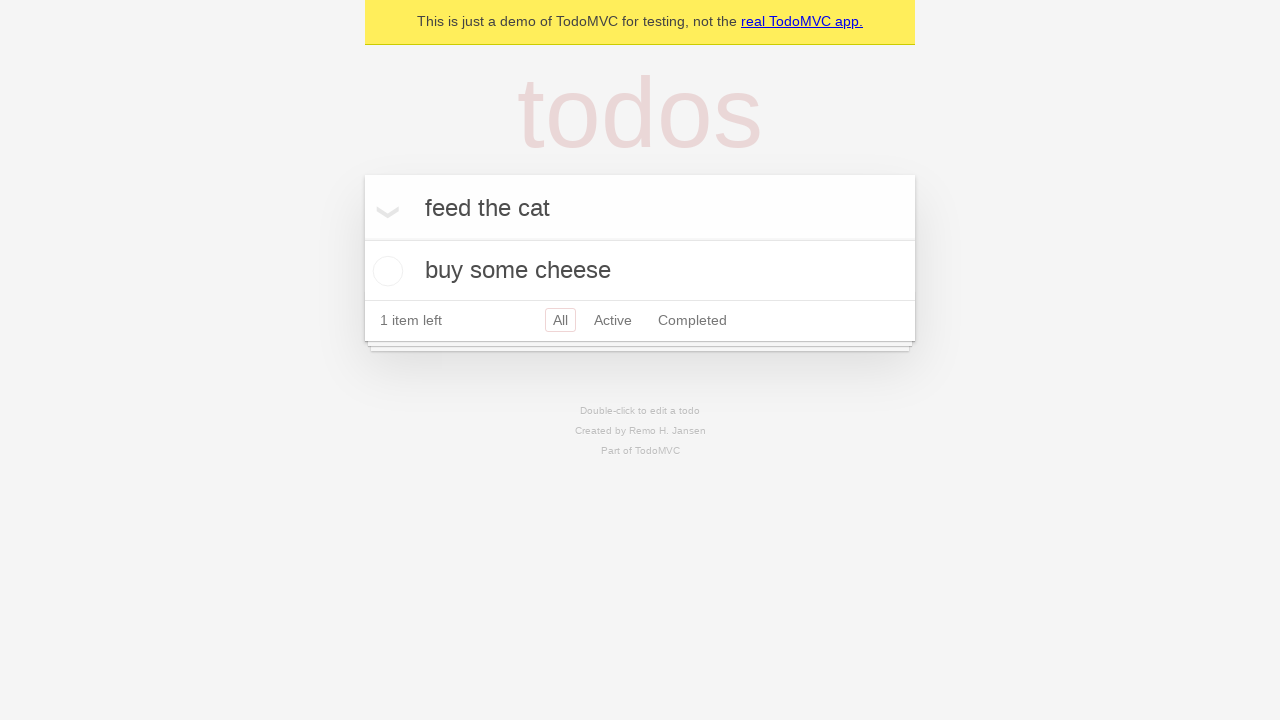

Pressed Enter to create second todo on internal:attr=[placeholder="What needs to be done?"i]
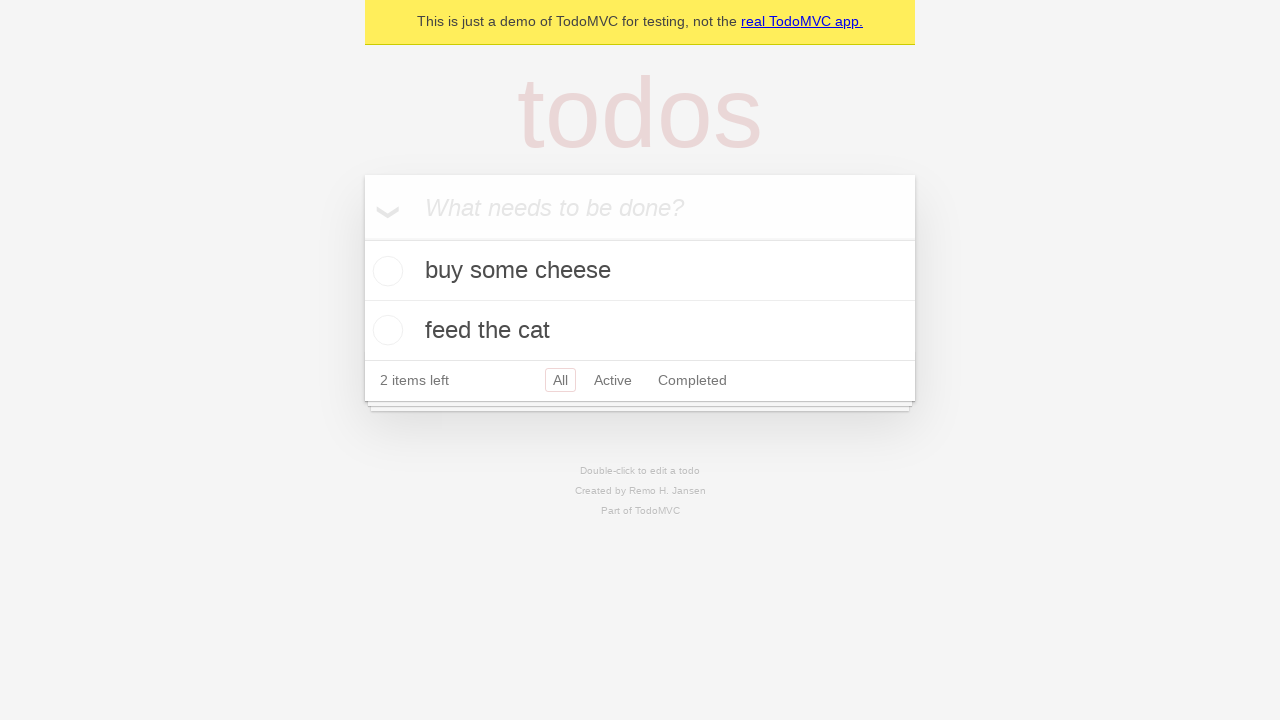

Filled todo input with 'book a doctors appointment' on internal:attr=[placeholder="What needs to be done?"i]
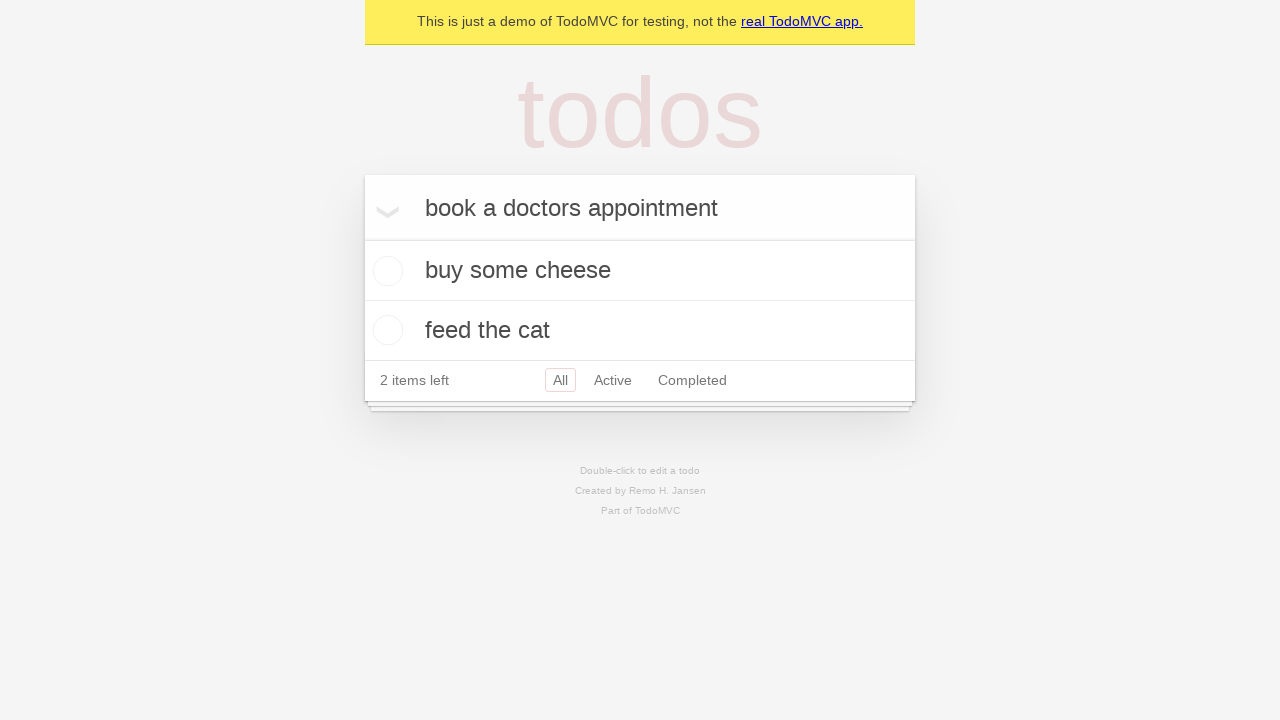

Pressed Enter to create third todo on internal:attr=[placeholder="What needs to be done?"i]
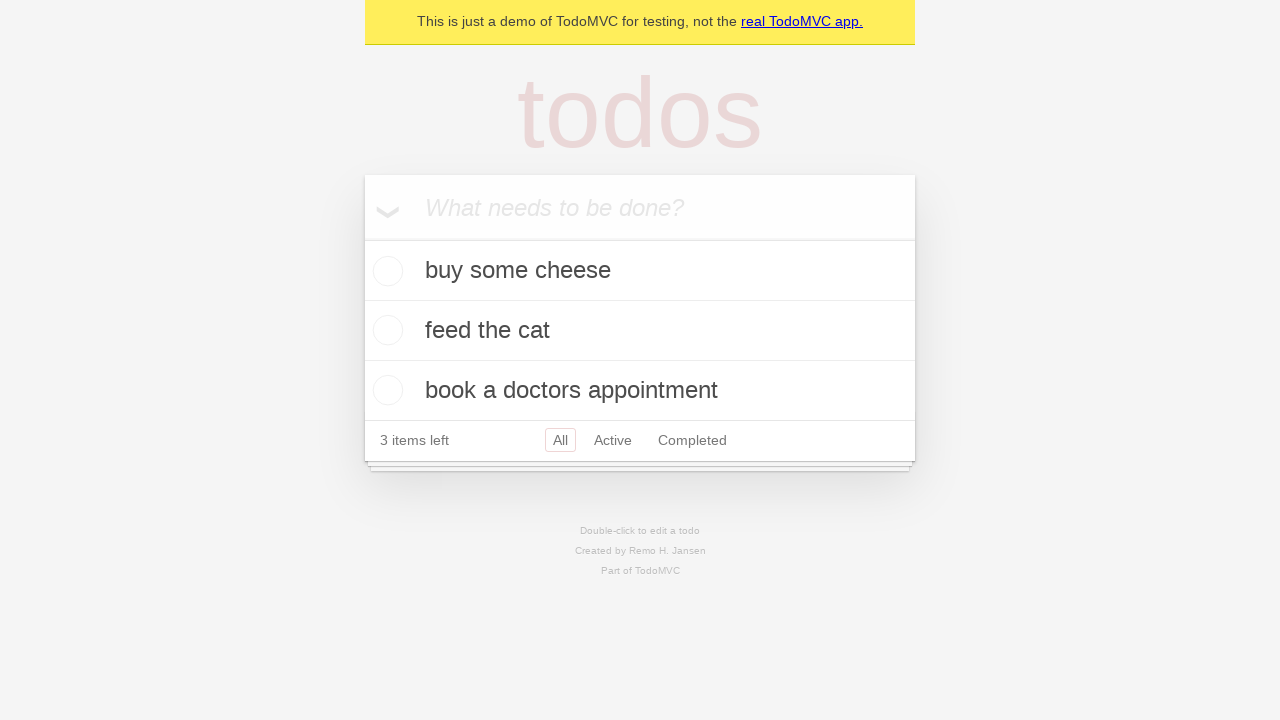

Waited for all three todos to be created and visible
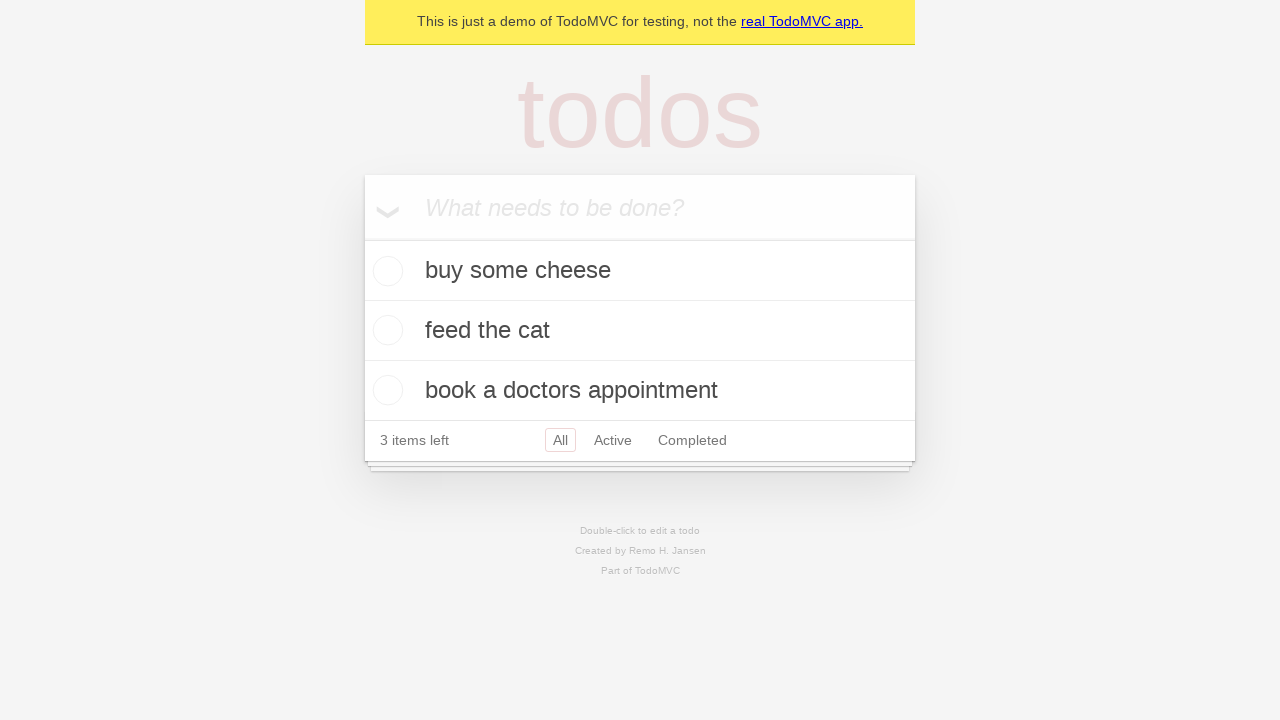

Located Active and Completed filter links
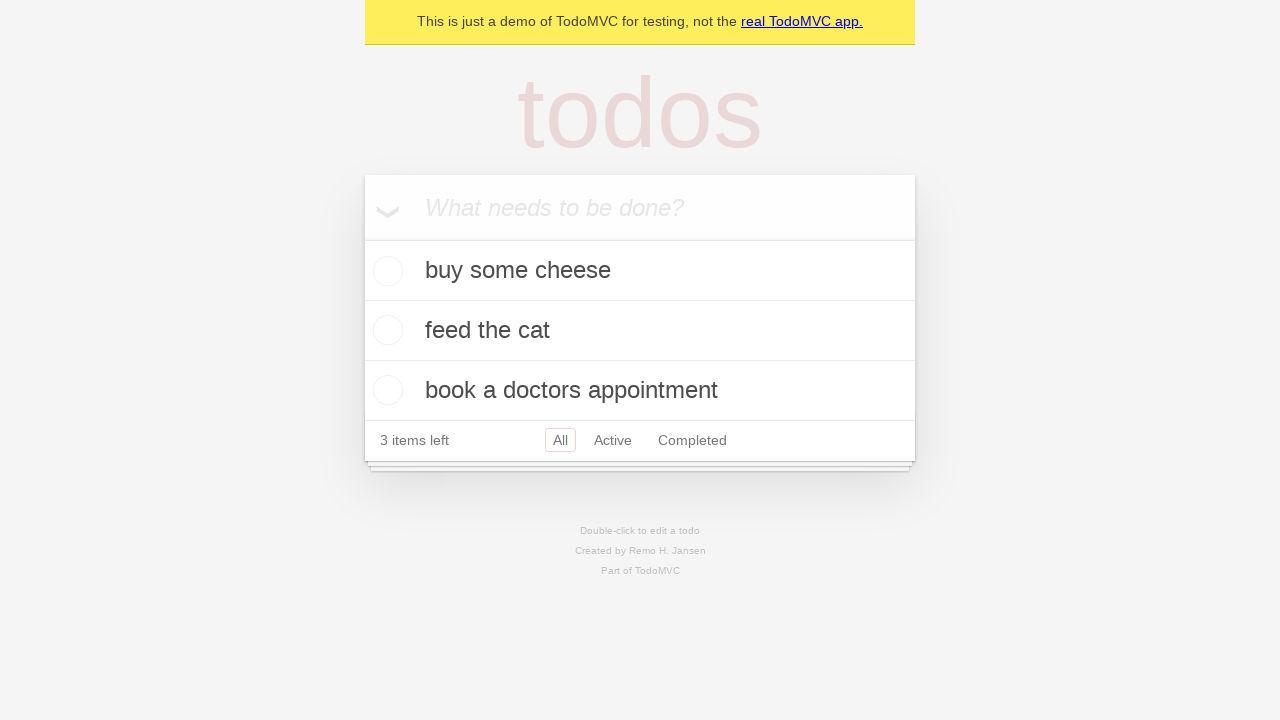

Clicked Active filter to highlight it at (613, 440) on internal:role=link[name="Active"i]
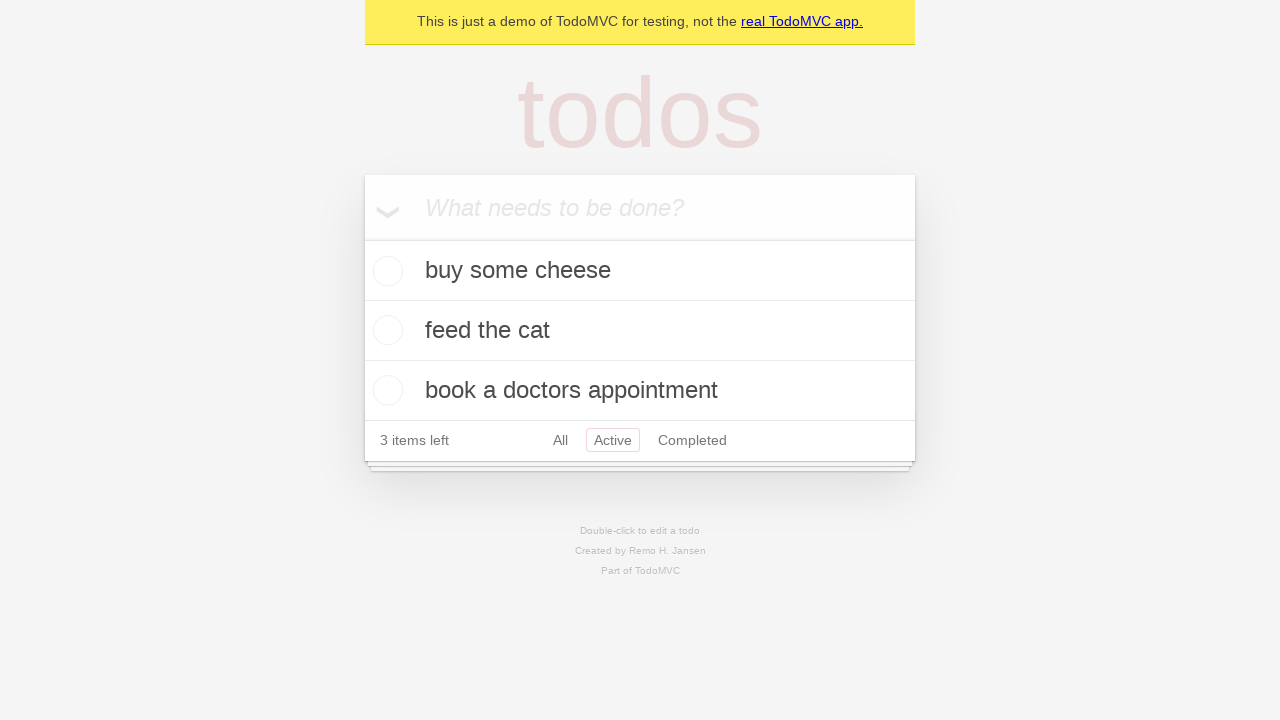

Clicked Completed filter to highlight it at (692, 440) on internal:role=link[name="Completed"i]
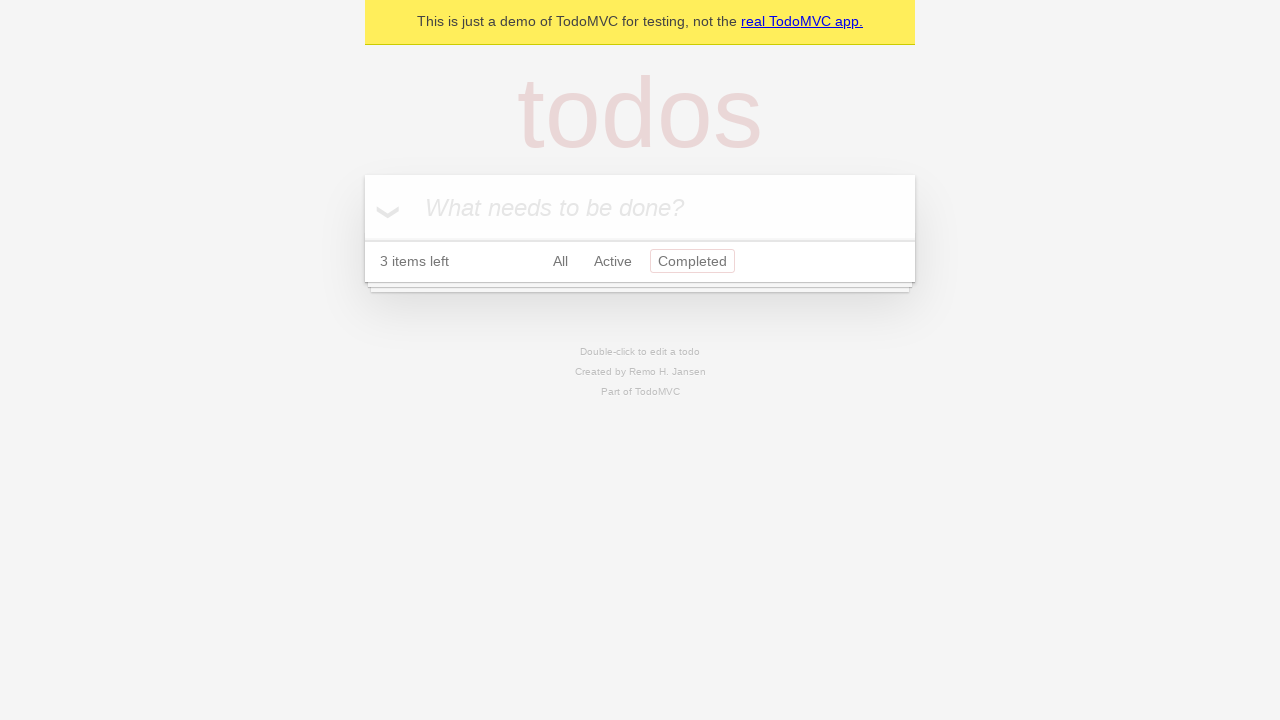

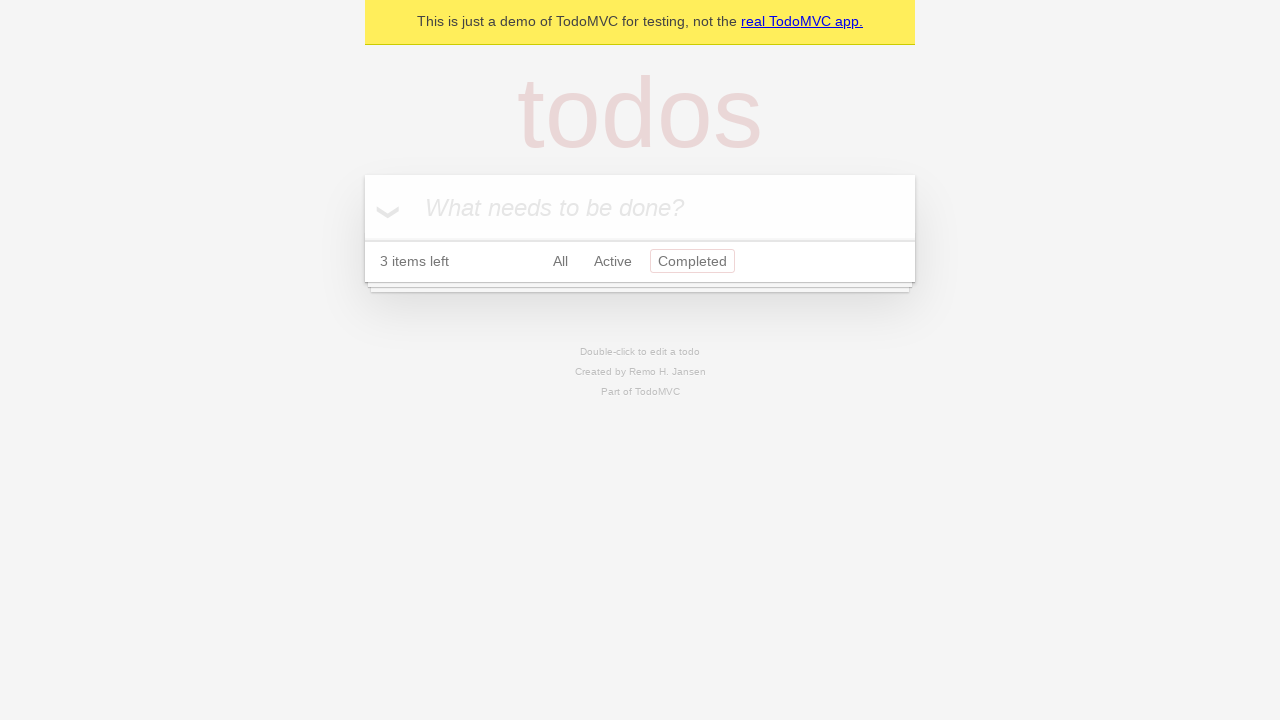